Tests dynamic loading functionality by clicking a start button and waiting for dynamically loaded content to appear

Starting URL: https://the-internet.herokuapp.com/dynamic_loading/2

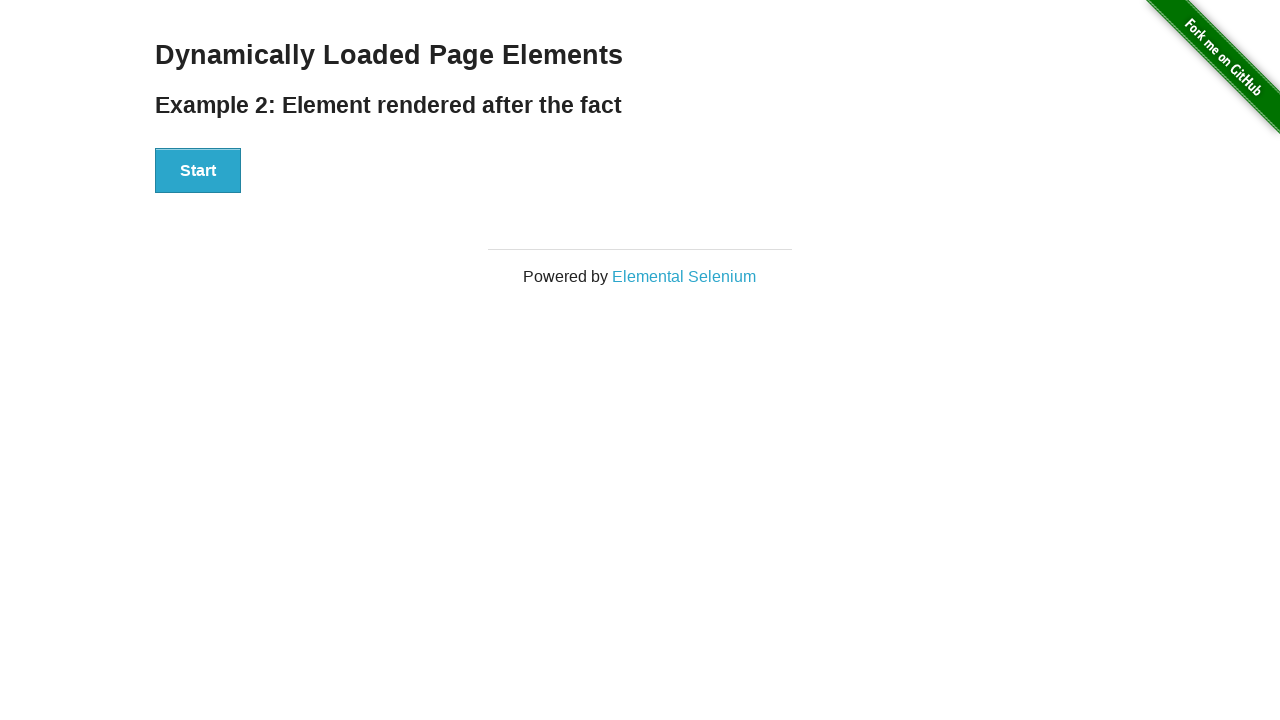

Clicked start button to trigger dynamic loading at (198, 171) on xpath=//*[@id="start"]/button
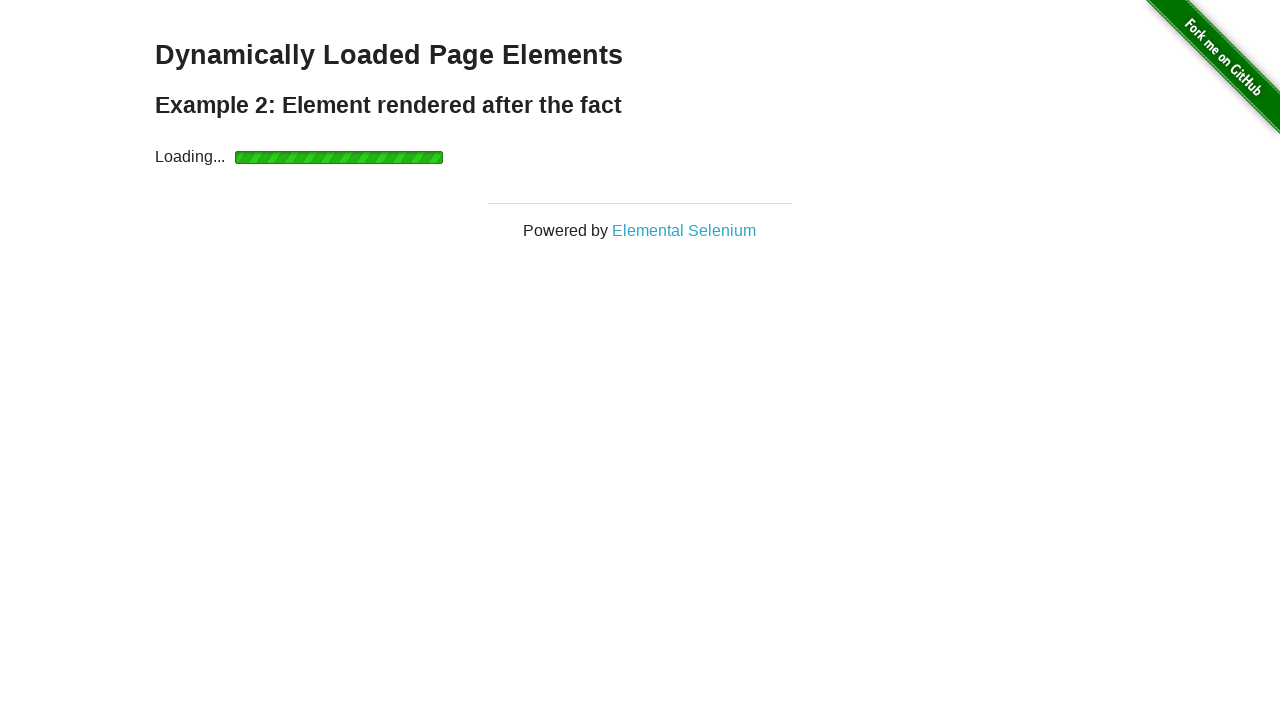

Loading indicator appeared
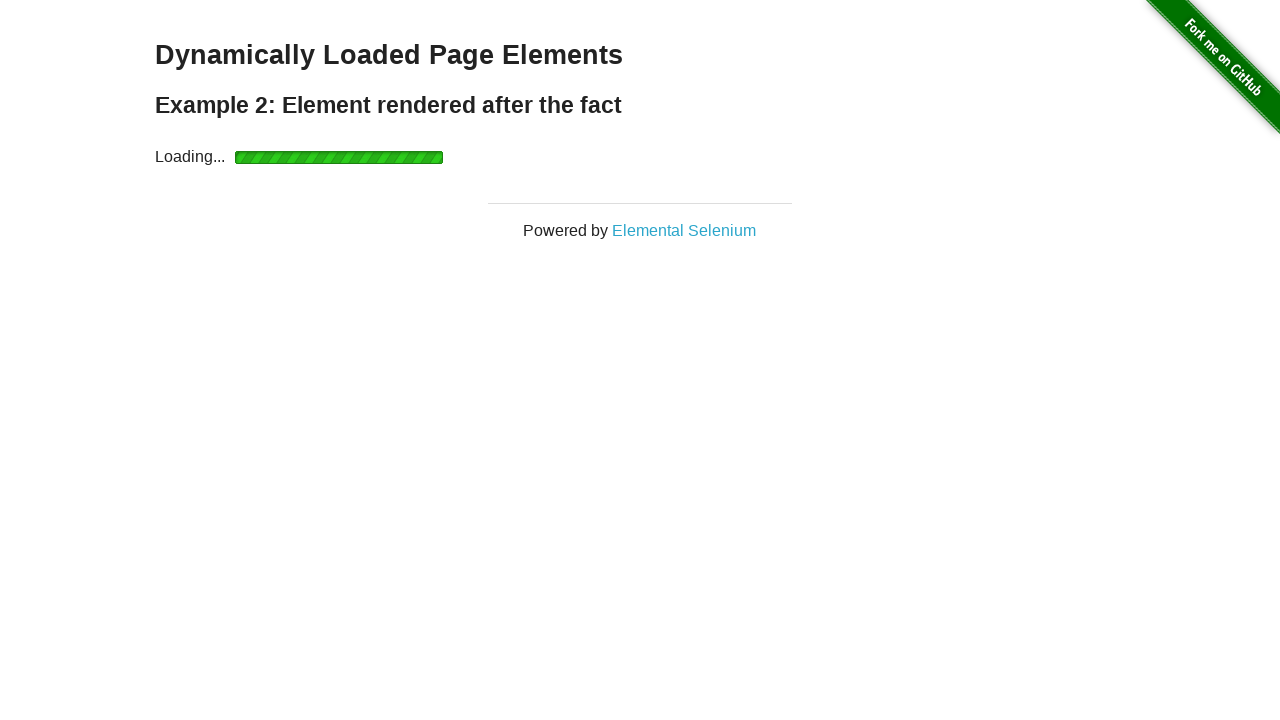

Dynamic content loaded successfully - finish message appeared
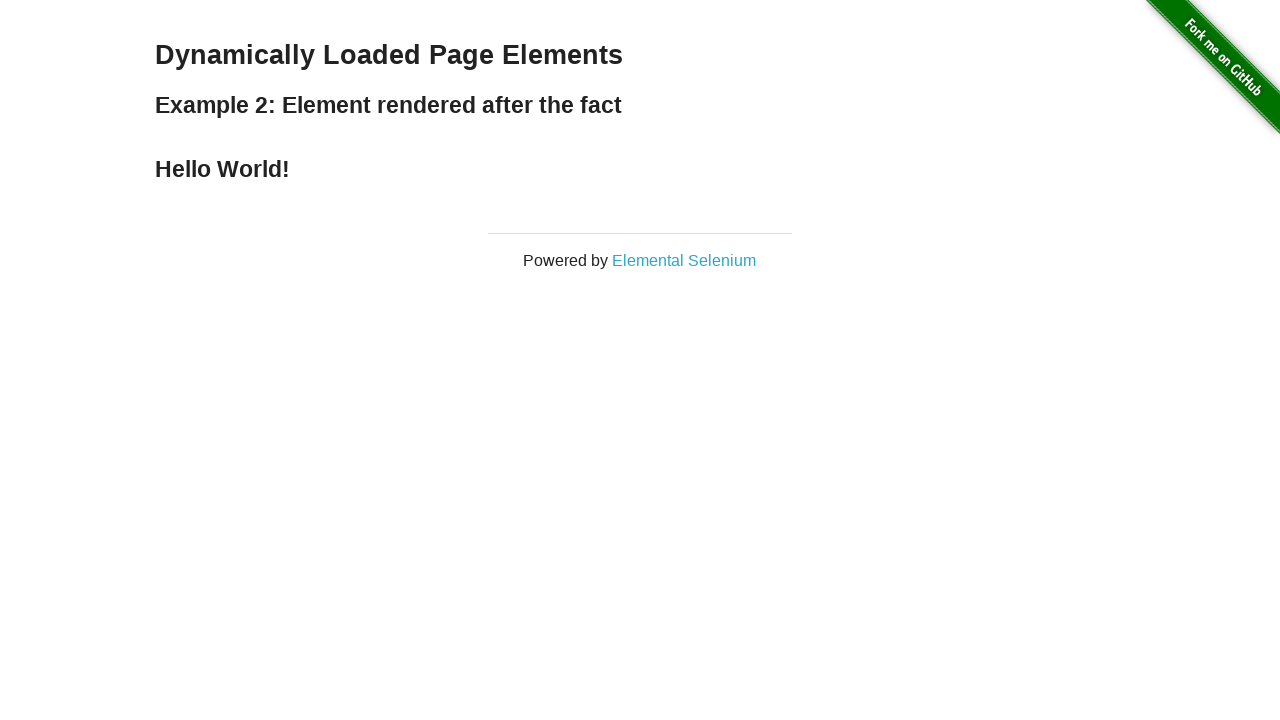

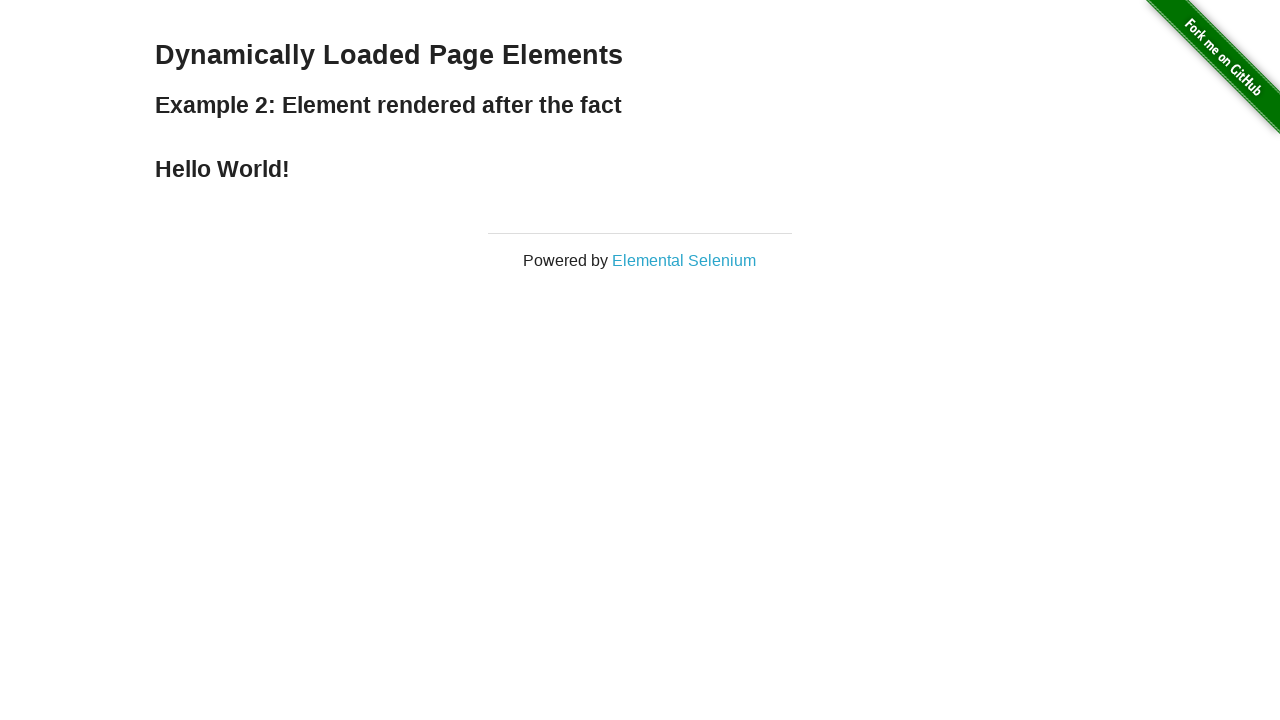